Tests filtering to display all items after applying other filters

Starting URL: https://demo.playwright.dev/todomvc

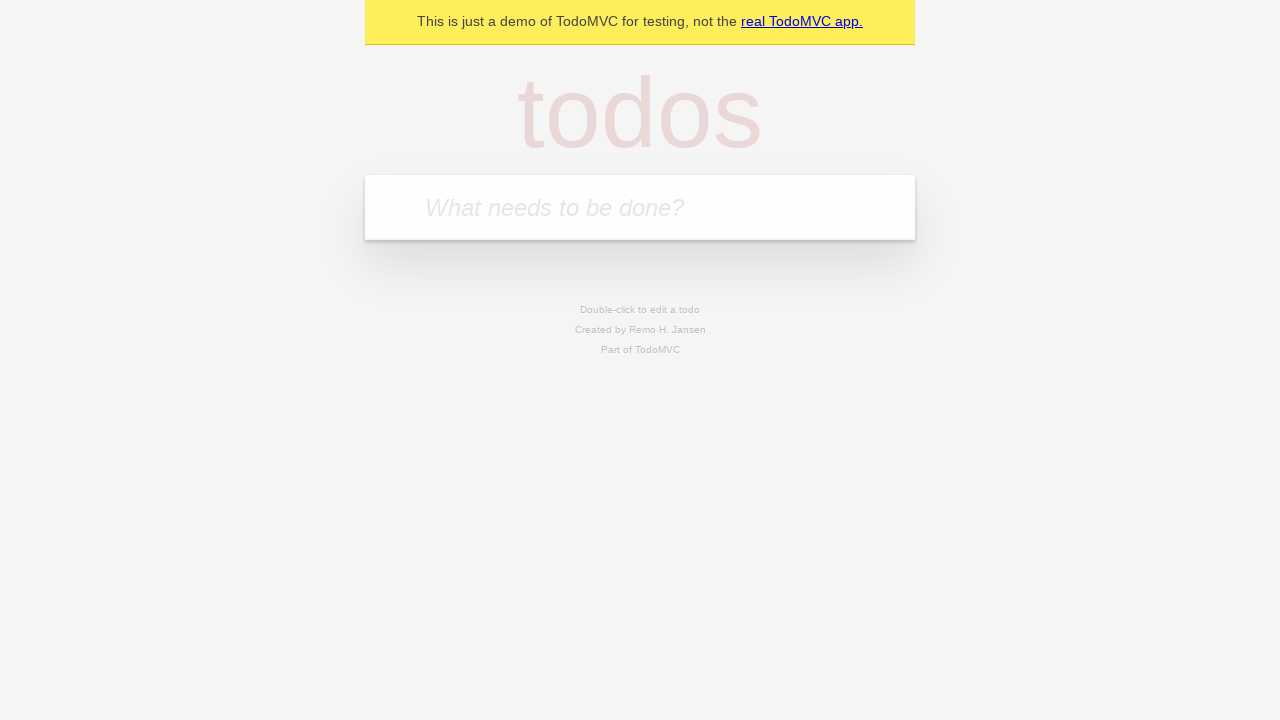

Navigated to TodoMVC demo page
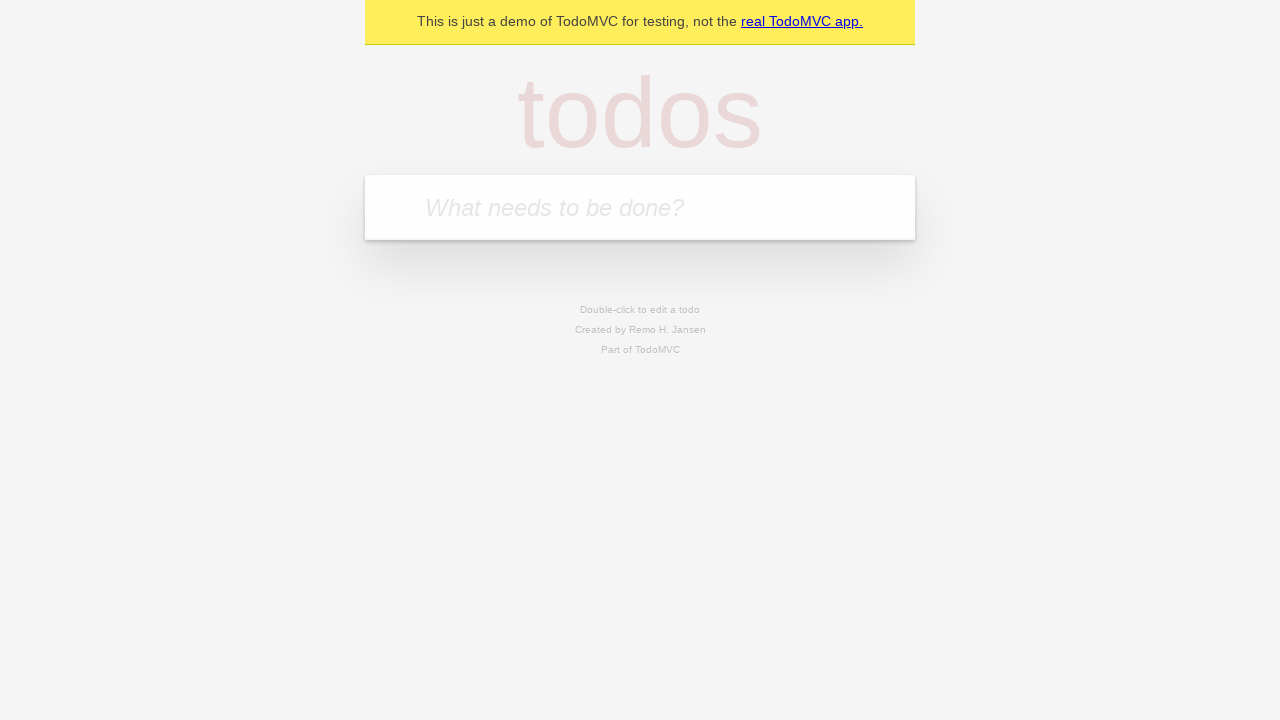

Located the 'What needs to be done?' input field
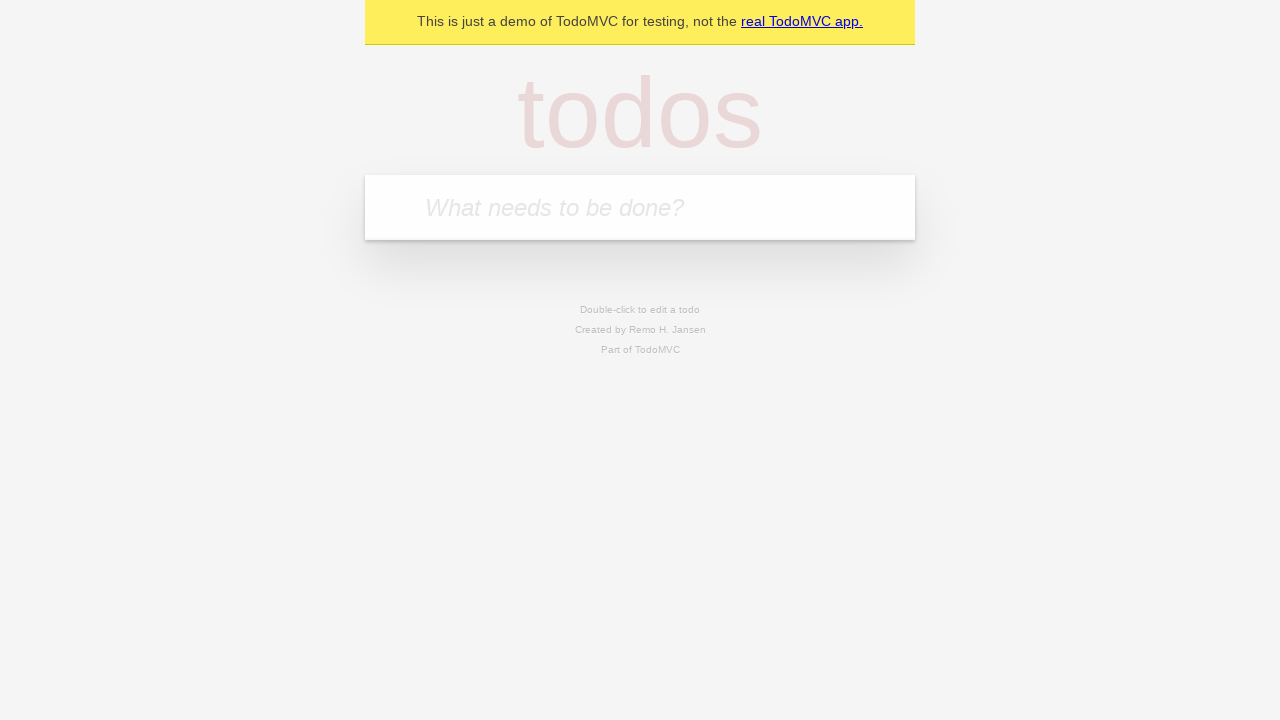

Filled todo input with 'buy some cheese' on internal:attr=[placeholder="What needs to be done?"i]
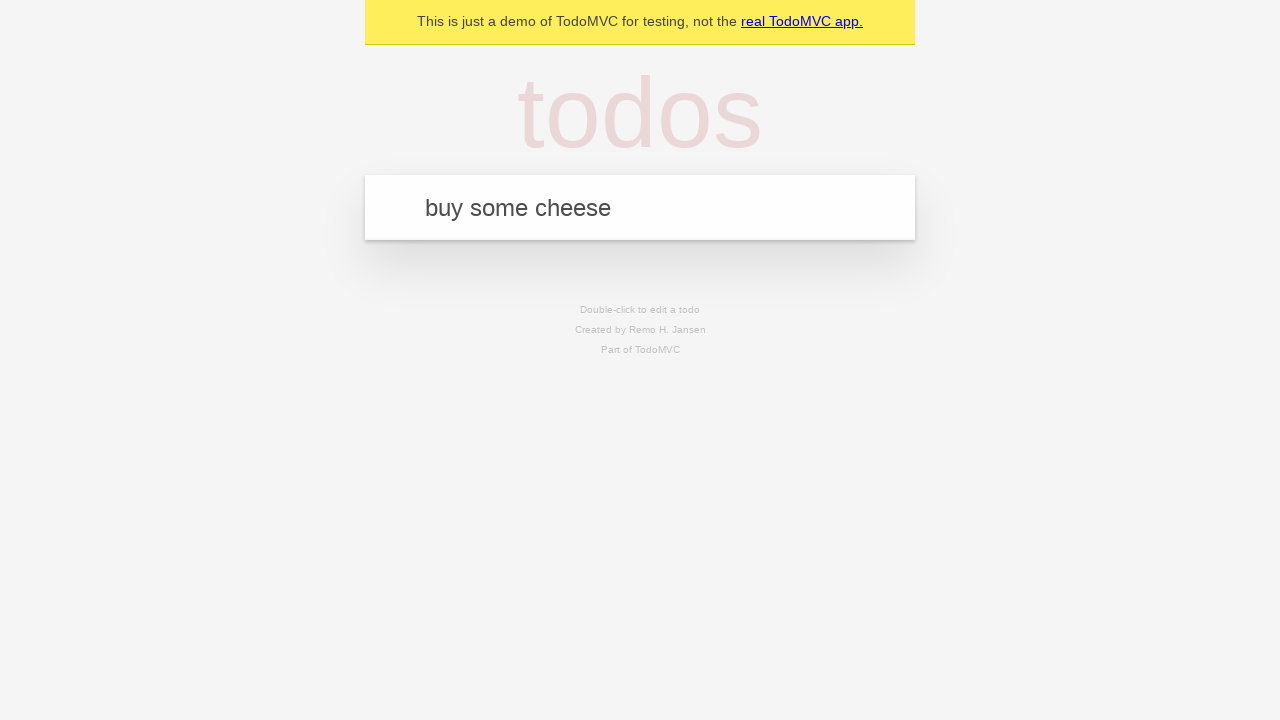

Pressed Enter to create todo 'buy some cheese' on internal:attr=[placeholder="What needs to be done?"i]
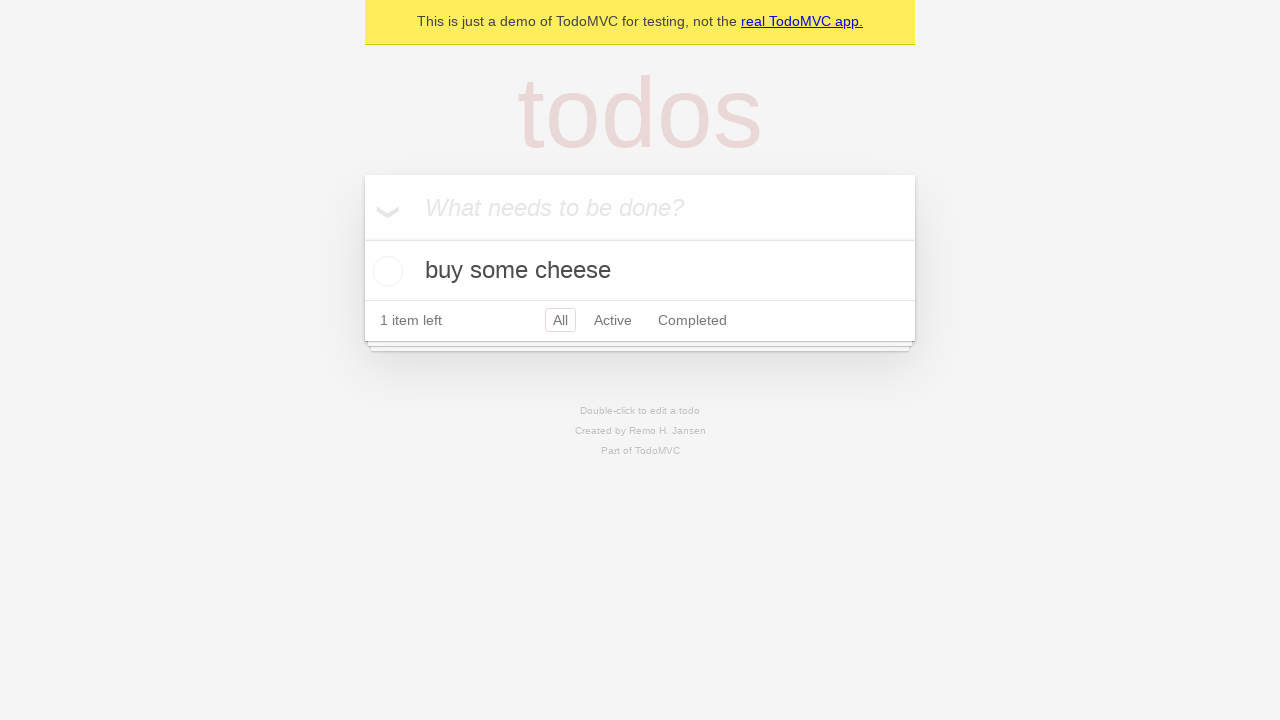

Filled todo input with 'feed the cat' on internal:attr=[placeholder="What needs to be done?"i]
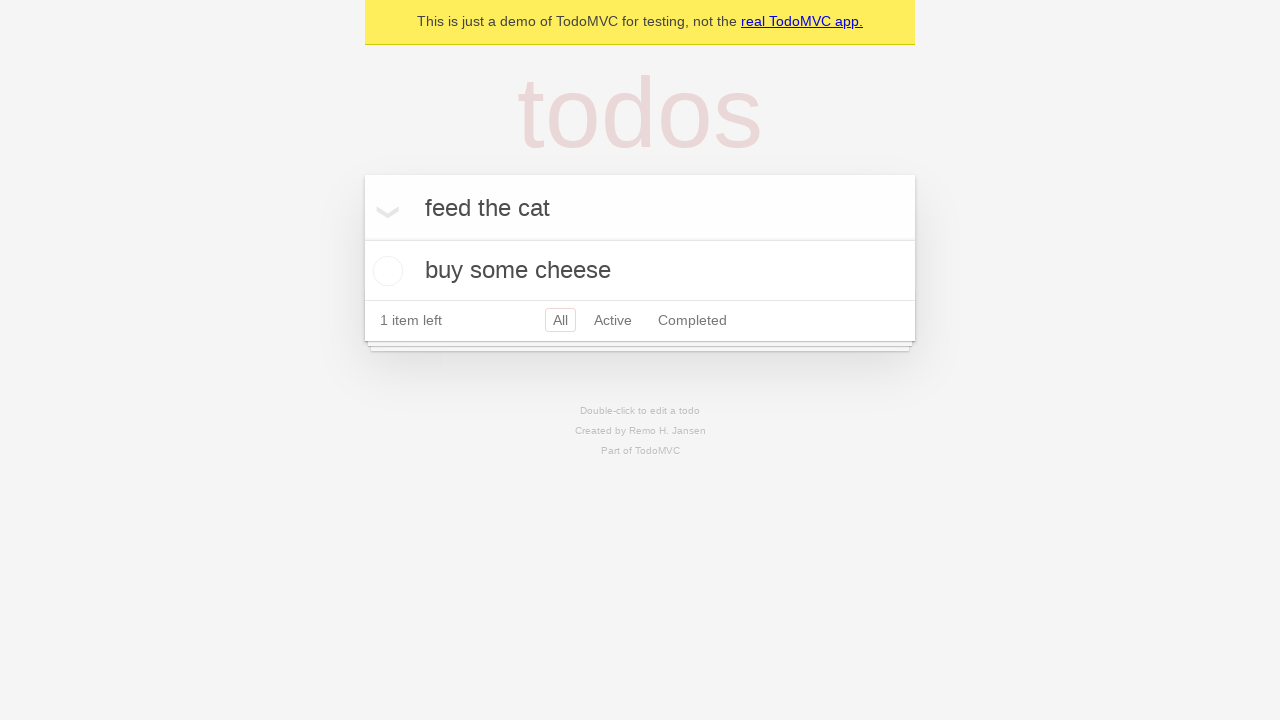

Pressed Enter to create todo 'feed the cat' on internal:attr=[placeholder="What needs to be done?"i]
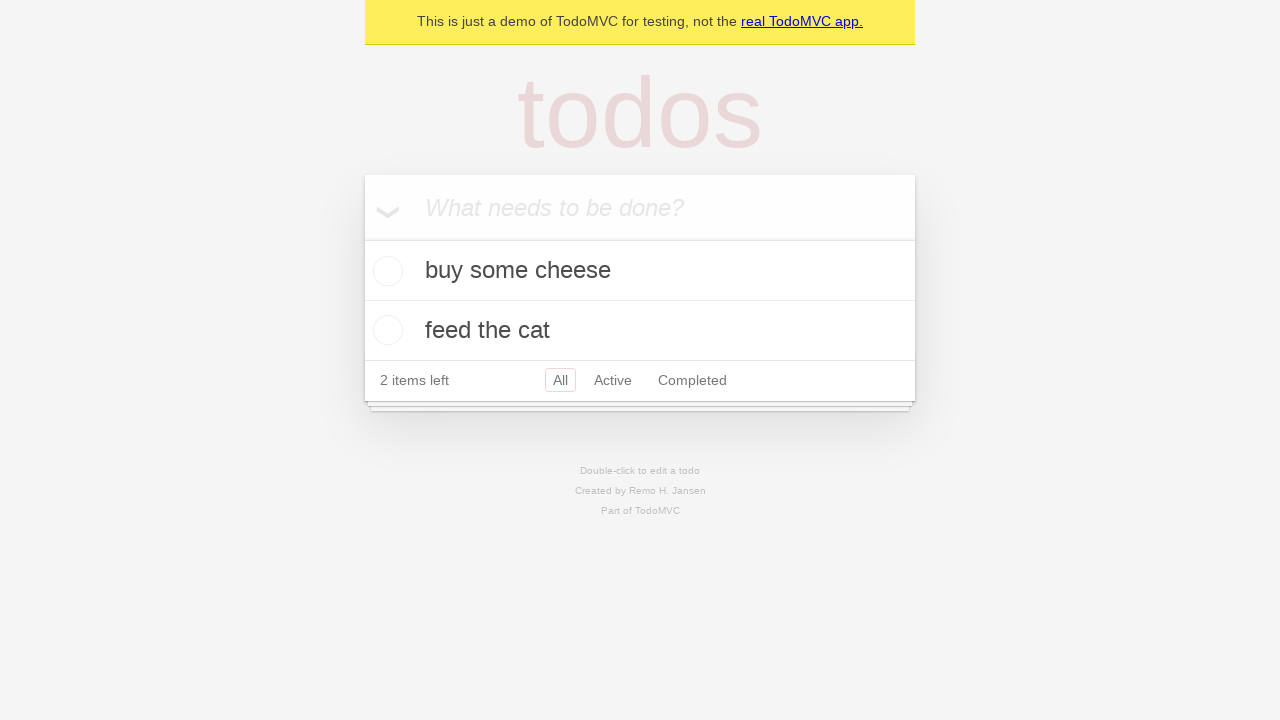

Filled todo input with 'book a doctors appointment' on internal:attr=[placeholder="What needs to be done?"i]
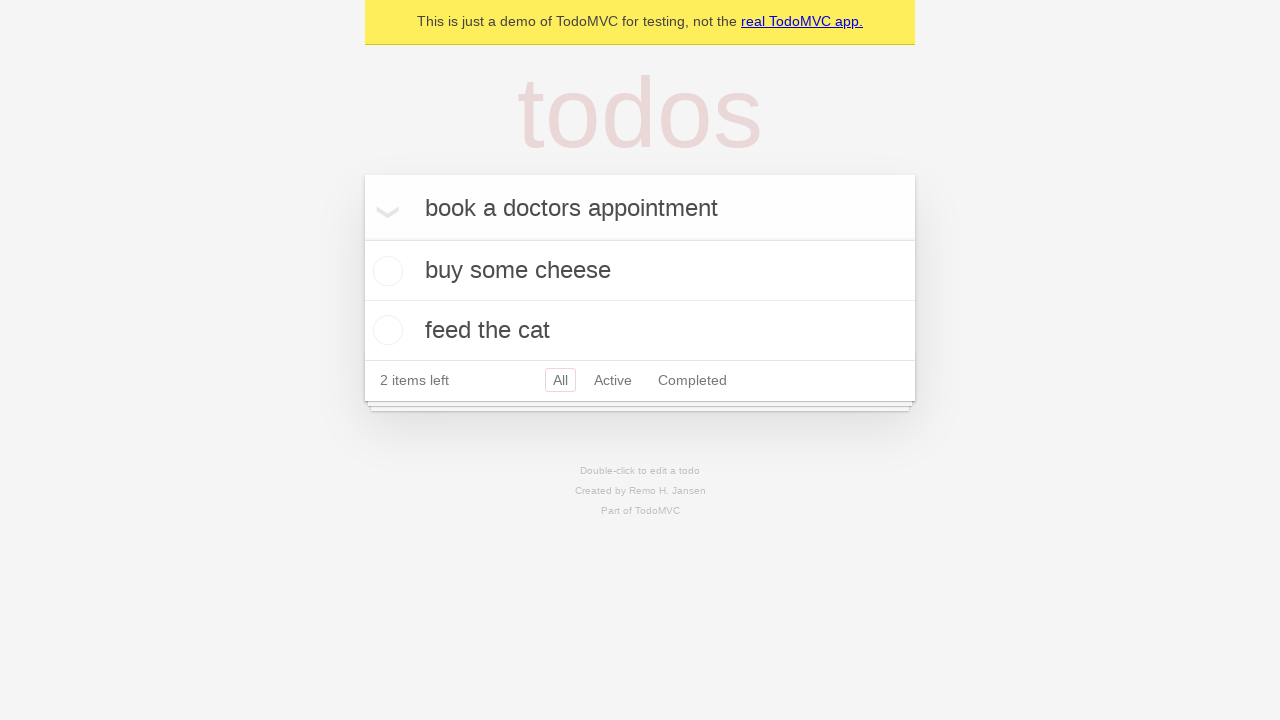

Pressed Enter to create todo 'book a doctors appointment' on internal:attr=[placeholder="What needs to be done?"i]
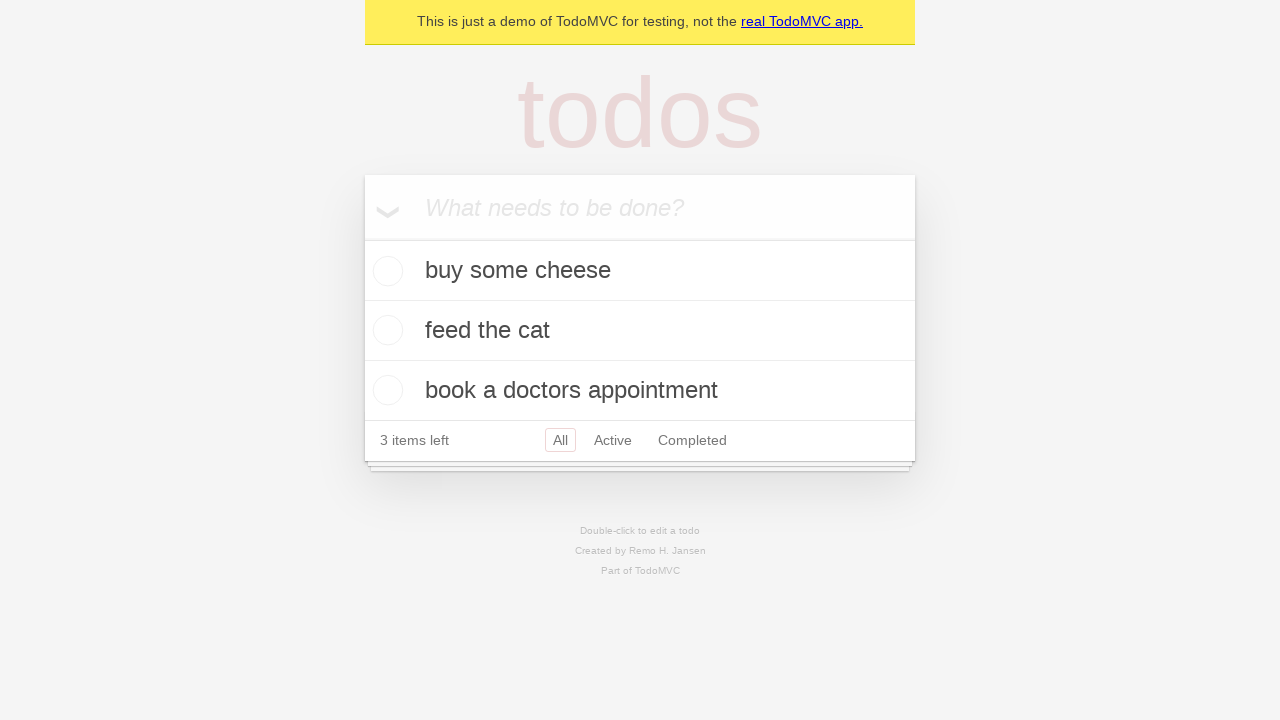

Checked the second todo item checkbox at (385, 330) on internal:testid=[data-testid="todo-item"s] >> nth=1 >> internal:role=checkbox
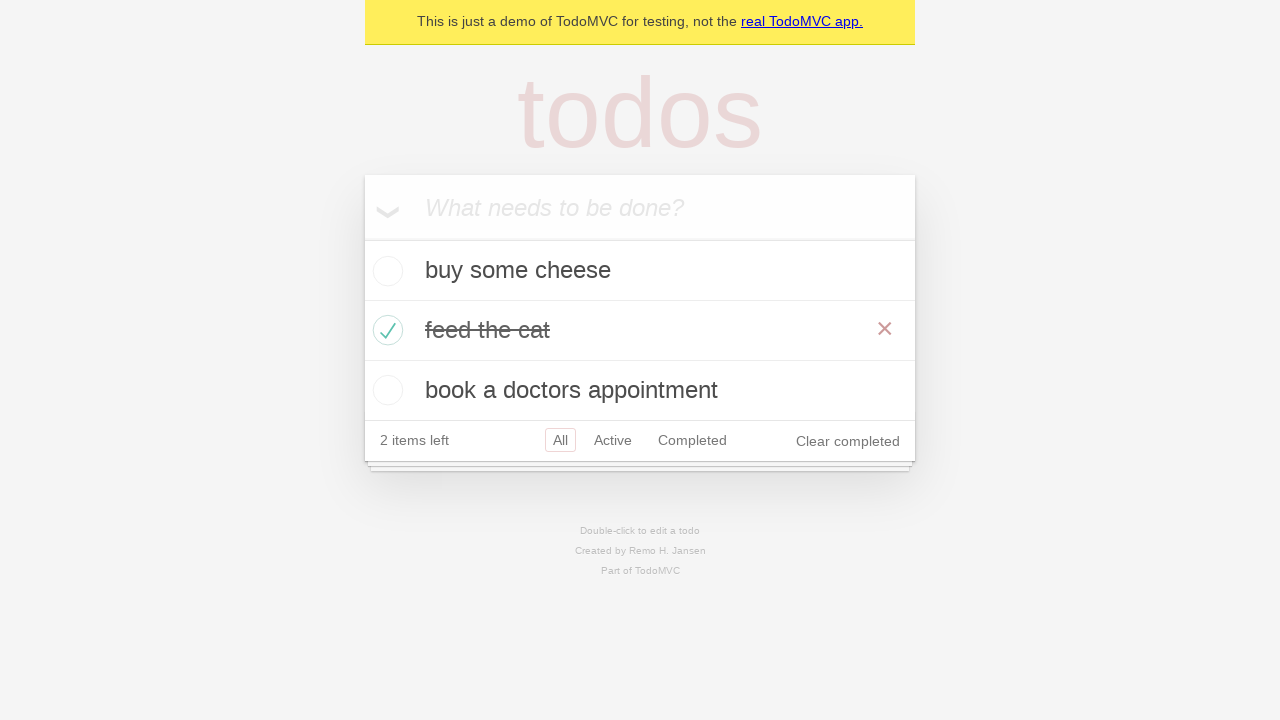

Clicked 'Active' filter link at (613, 440) on internal:role=link[name="Active"i]
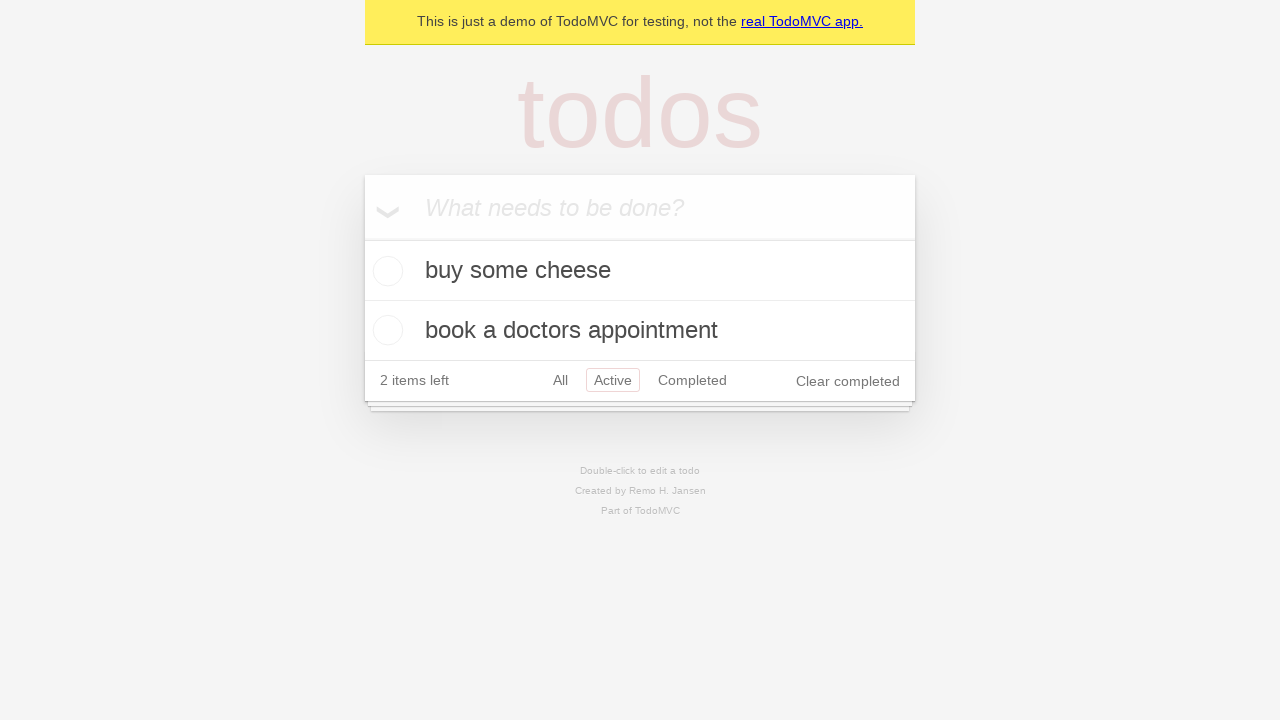

Clicked 'Completed' filter link at (692, 380) on internal:role=link[name="Completed"i]
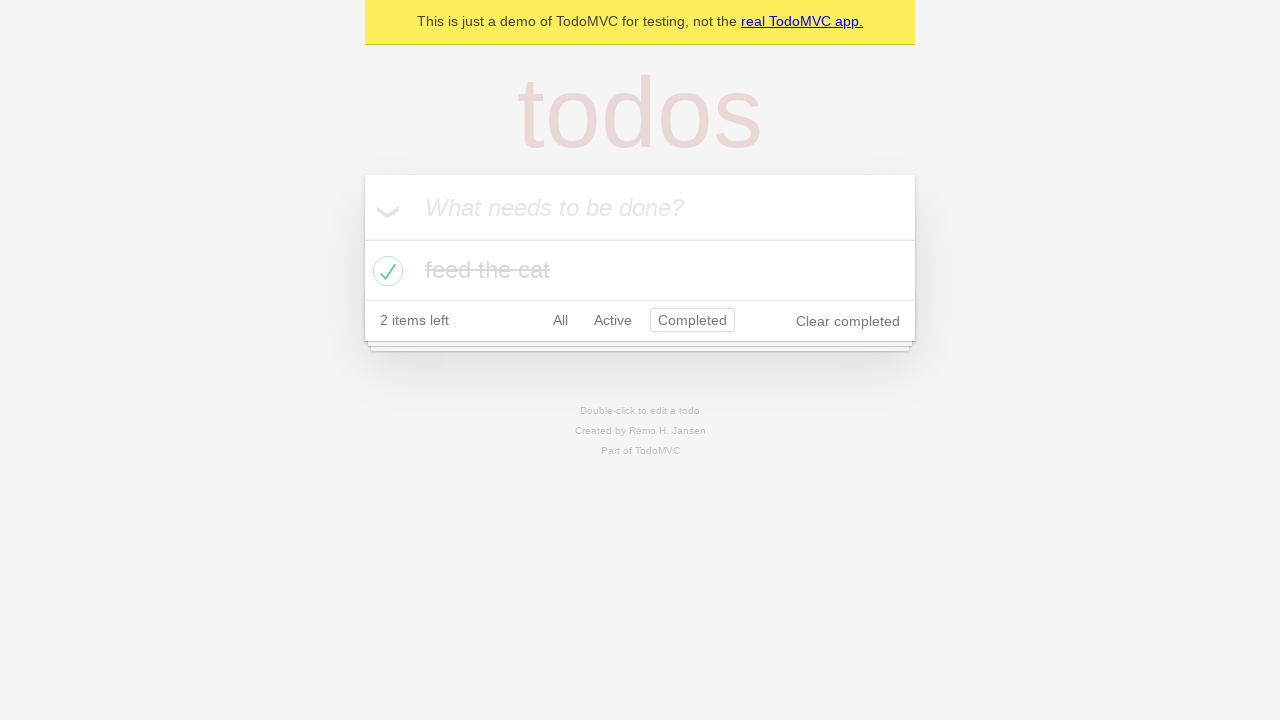

Clicked 'All' filter link to display all items at (560, 320) on internal:role=link[name="All"i]
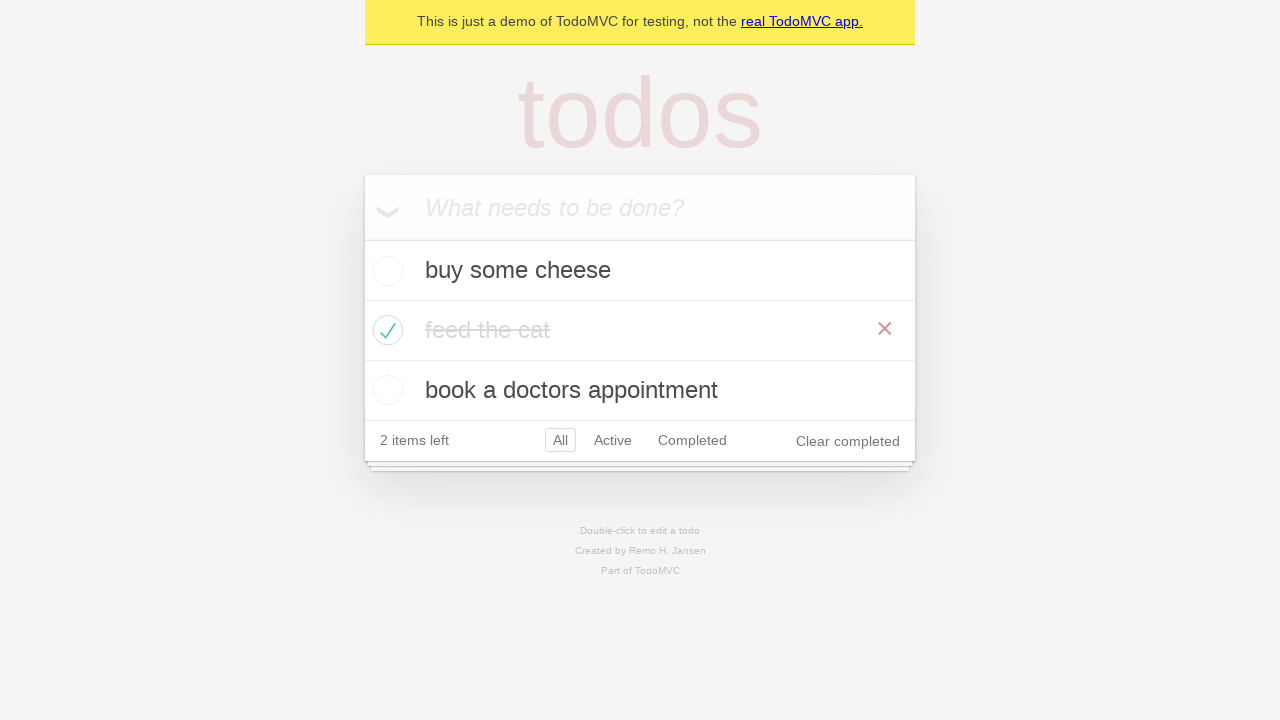

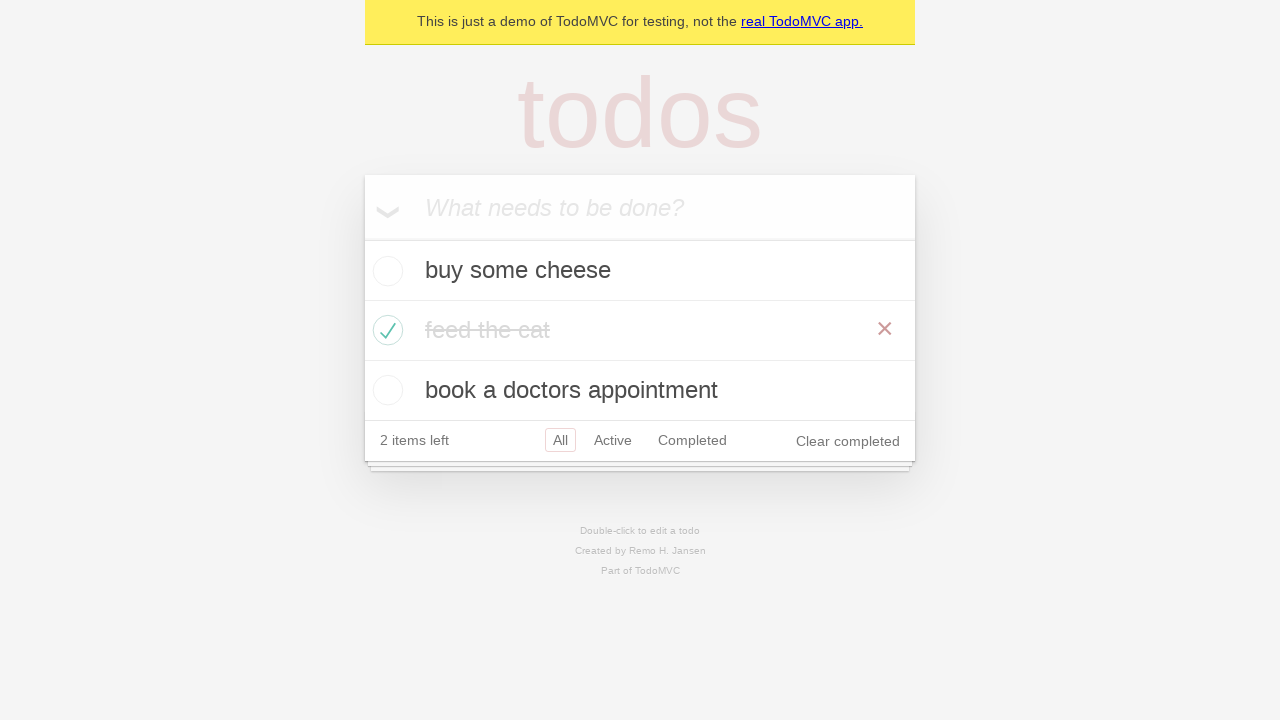